Tests alert functionality by entering a name in a text field, triggering an alert, and verifying the alert message contains the entered name

Starting URL: https://rahulshettyacademy.com/AutomationPractice/

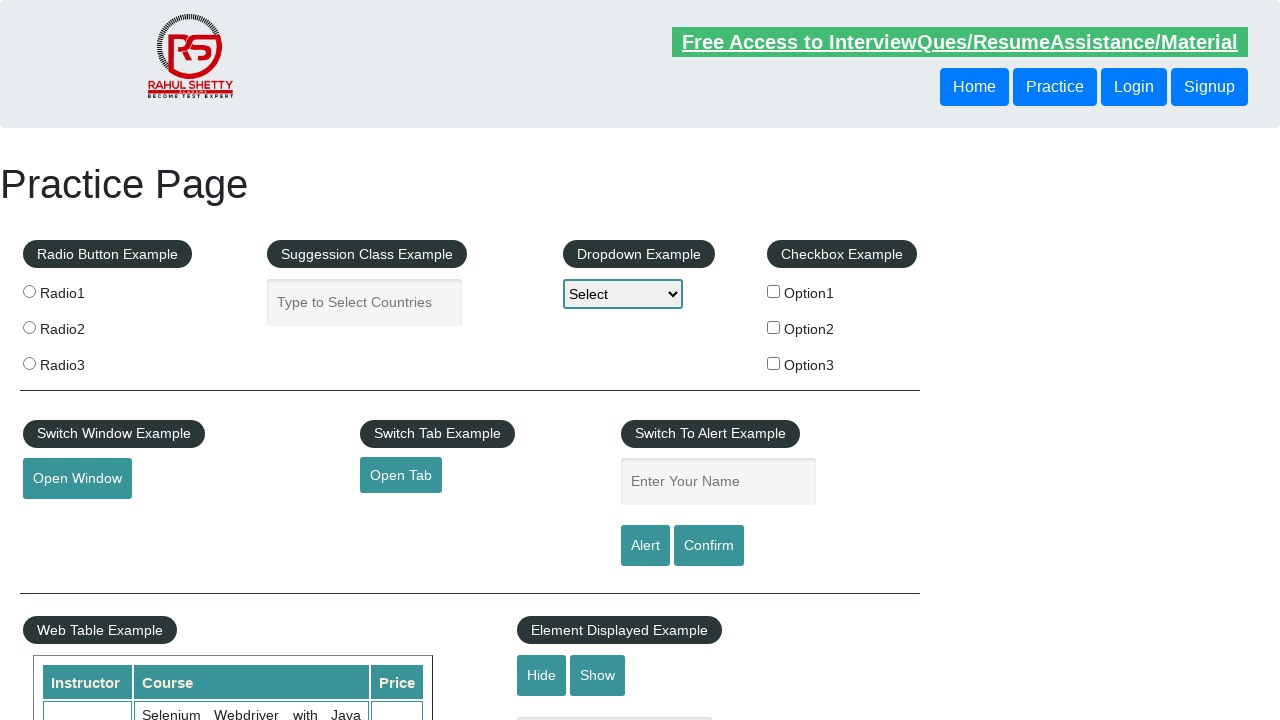

Entered 'Chirag' in the name input field on #name
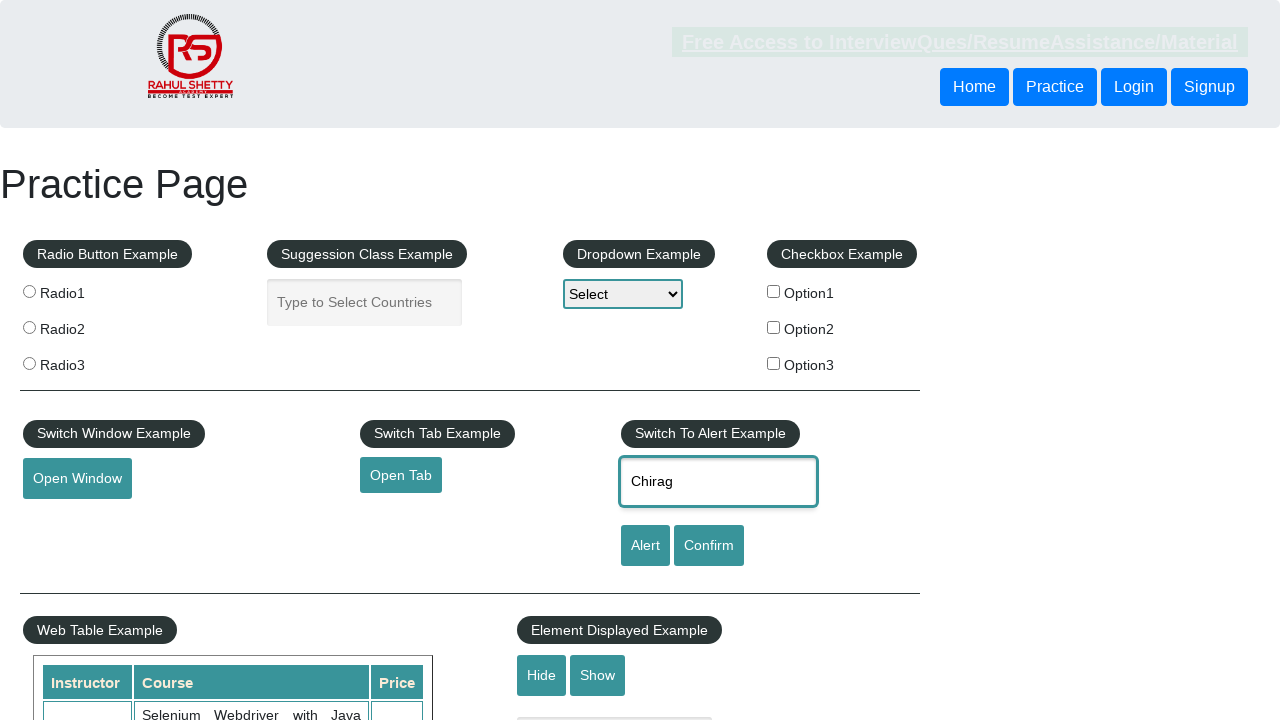

Clicked alert button to trigger the alert at (645, 546) on xpath=//input[@id='alertbtn']
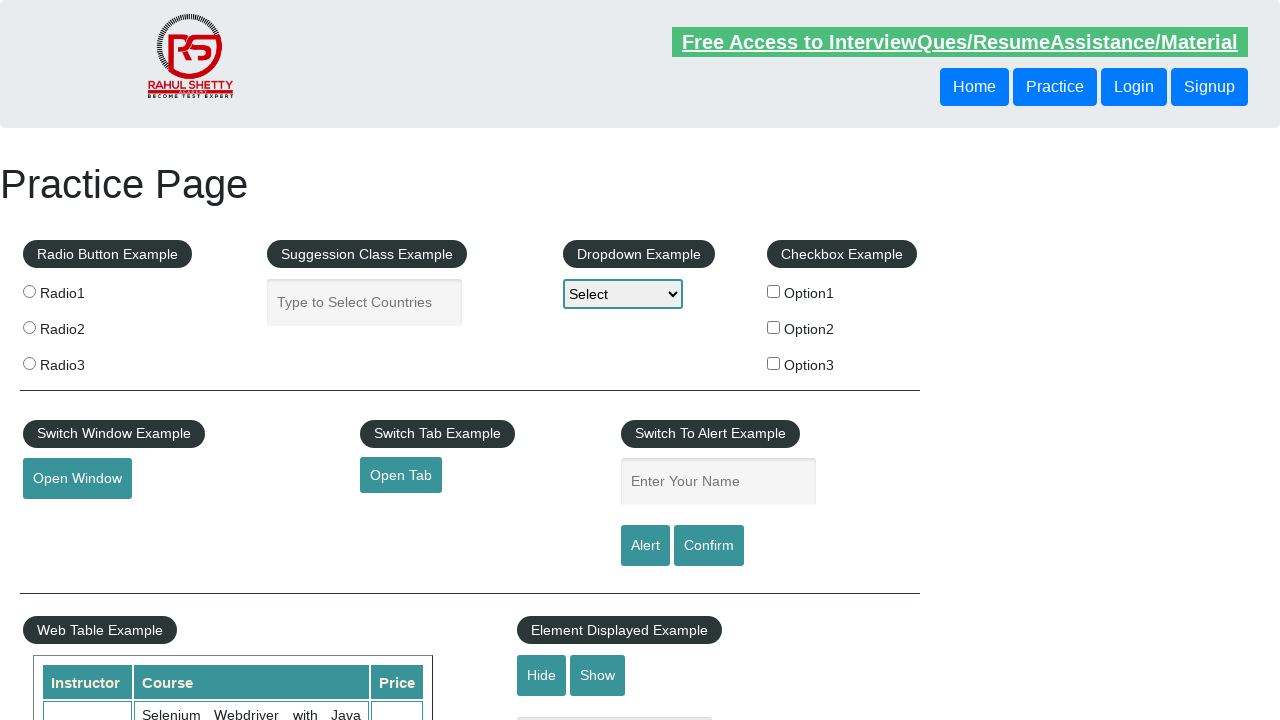

Set up initial dialog handler to accept alerts
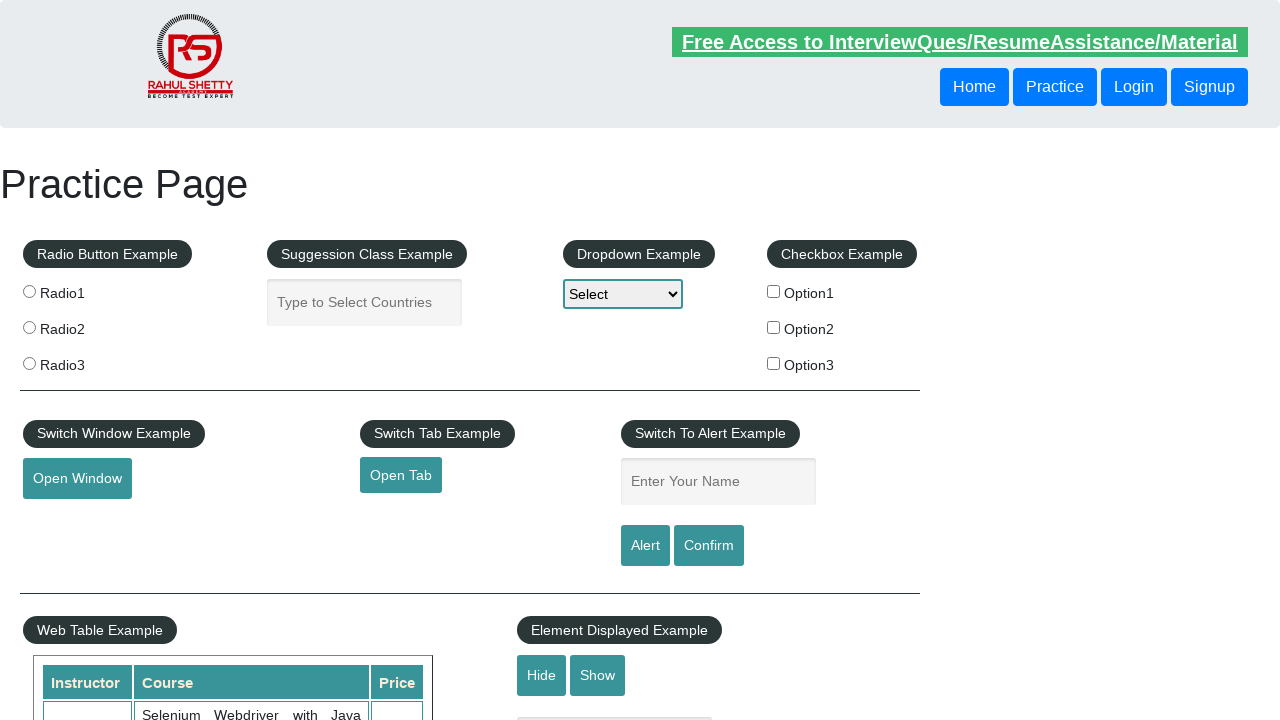

Set up enhanced dialog handler to verify alert message contains 'Hello Chirag'
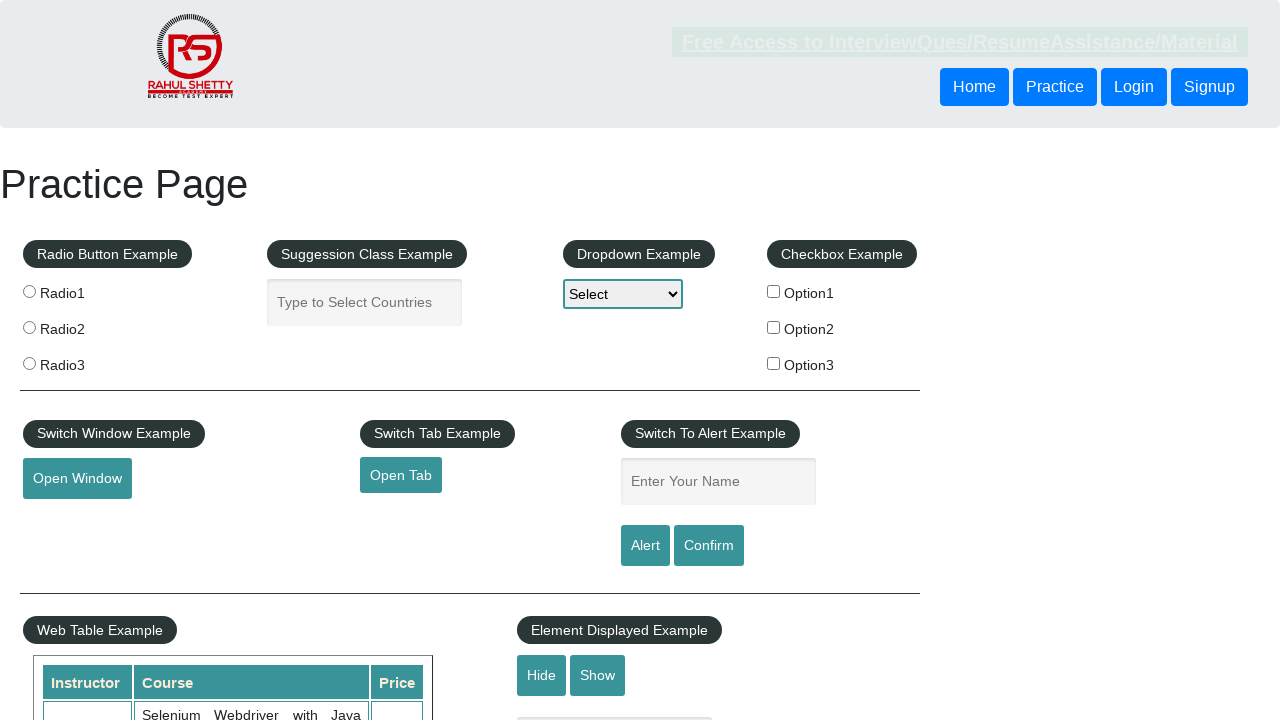

Re-entered 'Chirag' in the name input field on #name
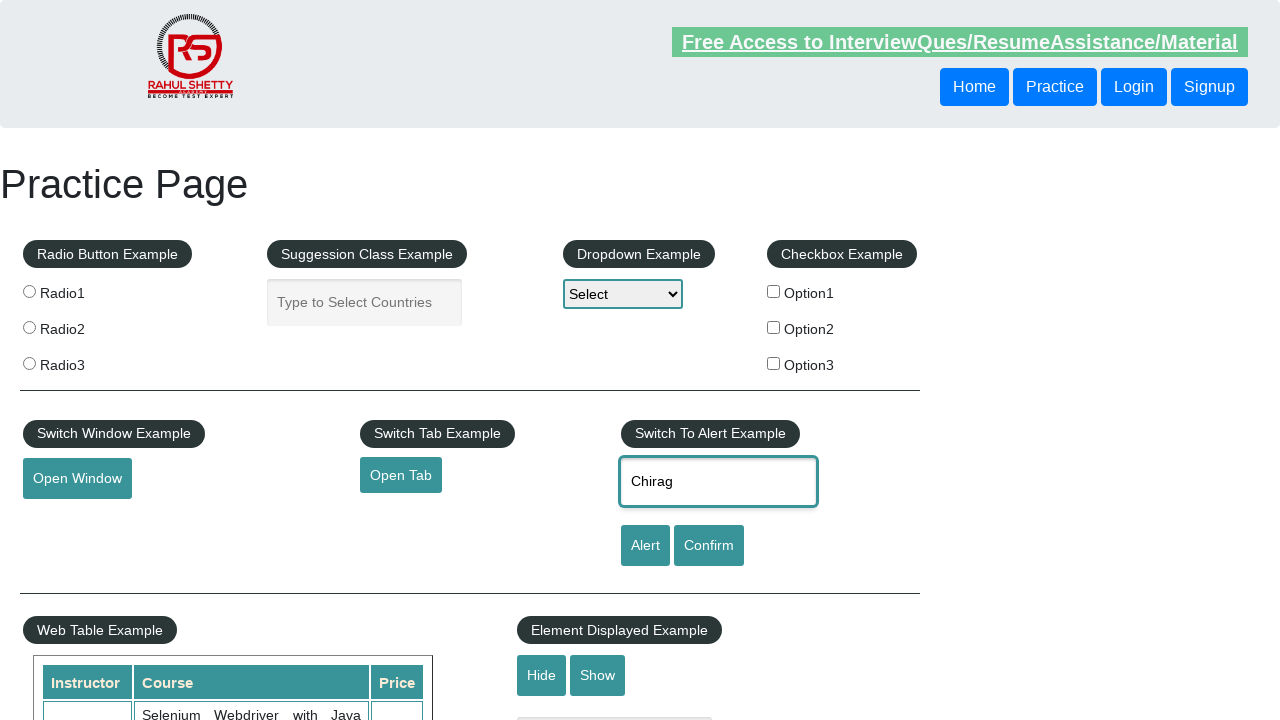

Clicked alert button again to trigger alert with message verification handler at (645, 546) on xpath=//input[@id='alertbtn']
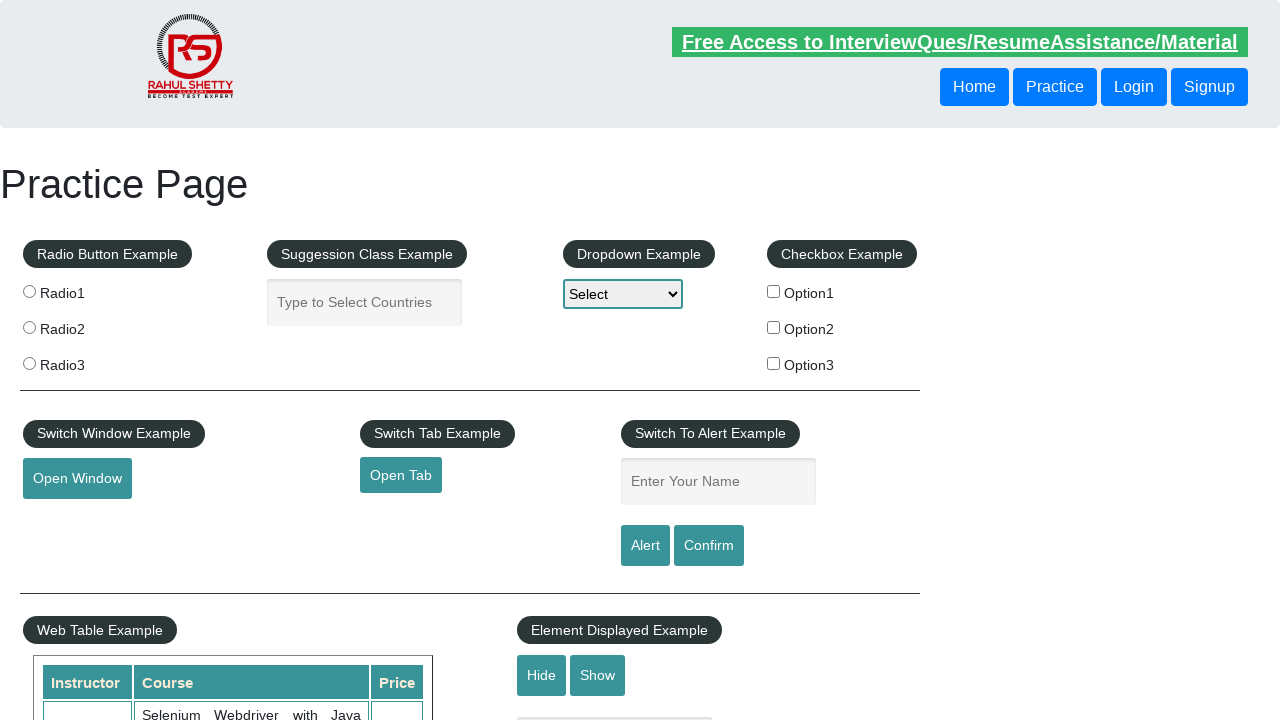

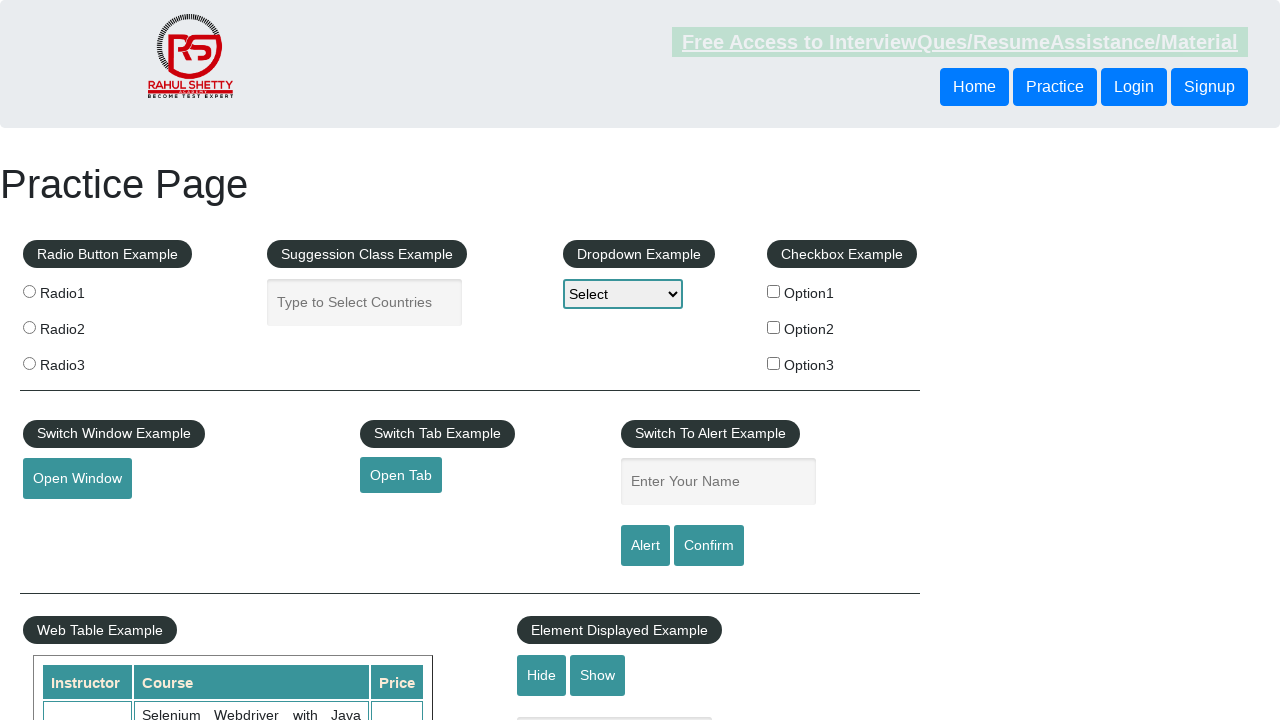